Tests the search functionality on homes.com by entering a county name in the search box and submitting the search to view property listings

Starting URL: https://www.homes.com/

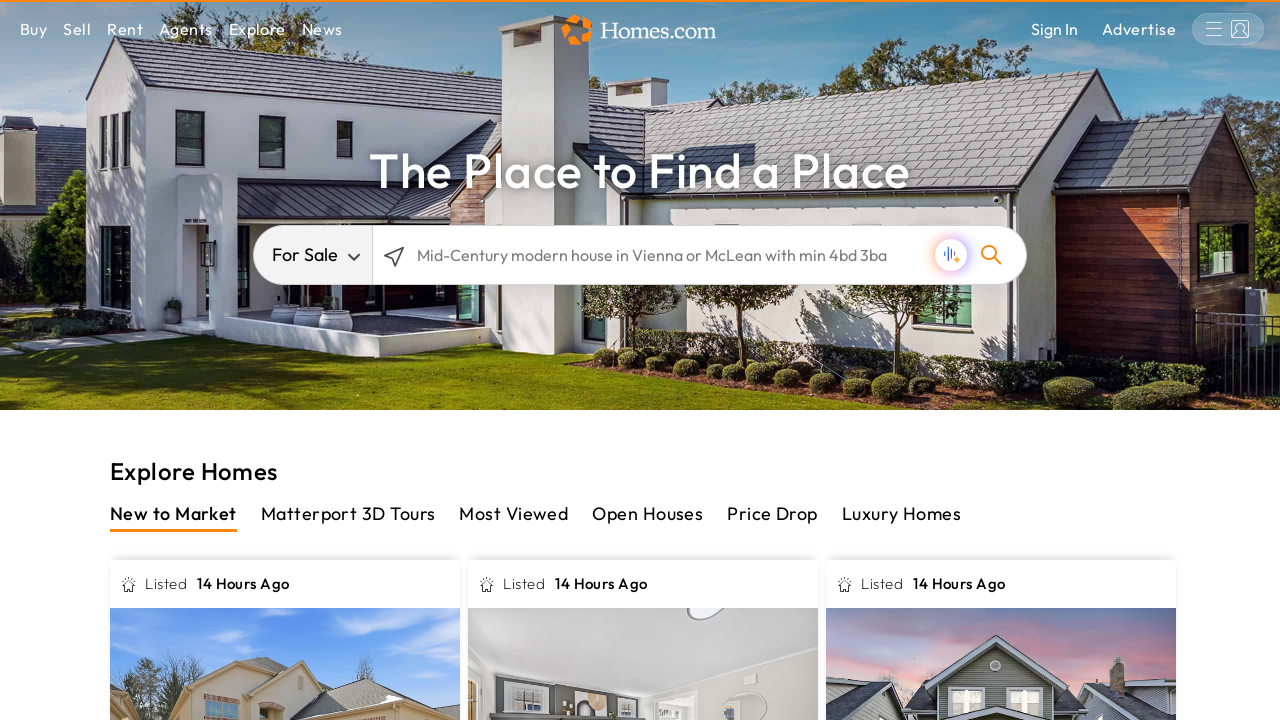

Waited for search box to be ready
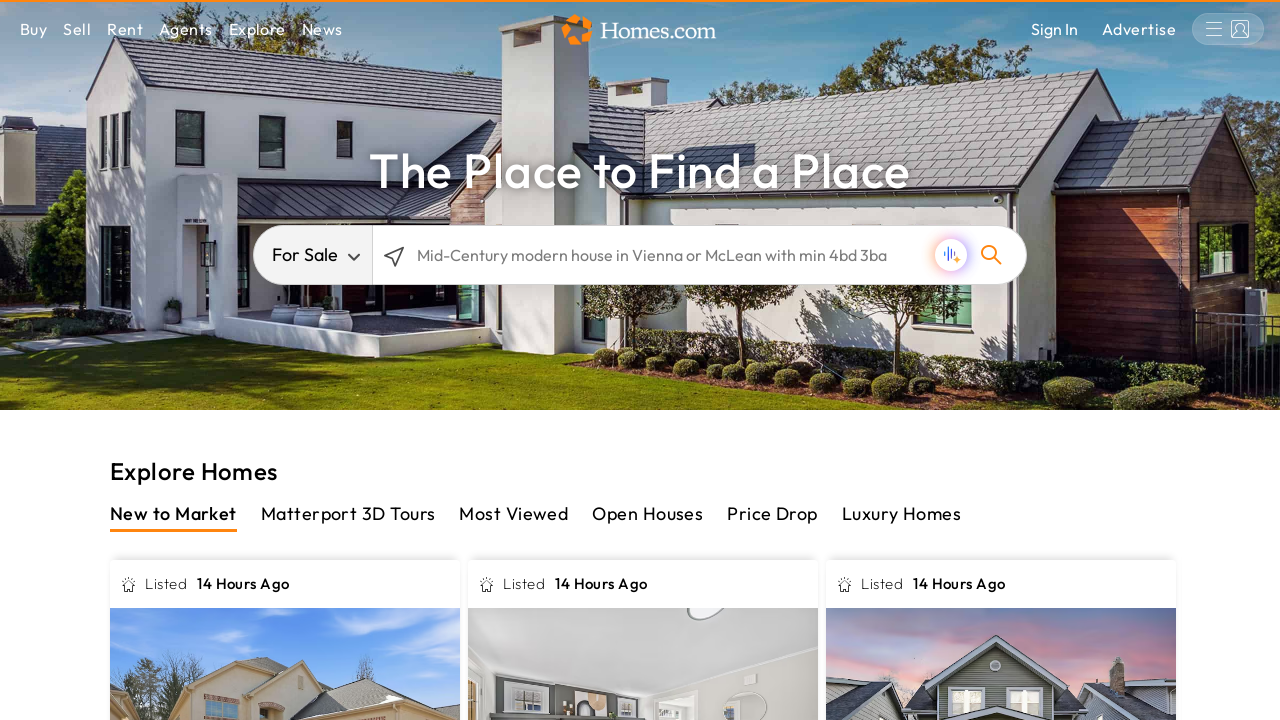

Filled search box with 'Orange County' on .multiselect-search
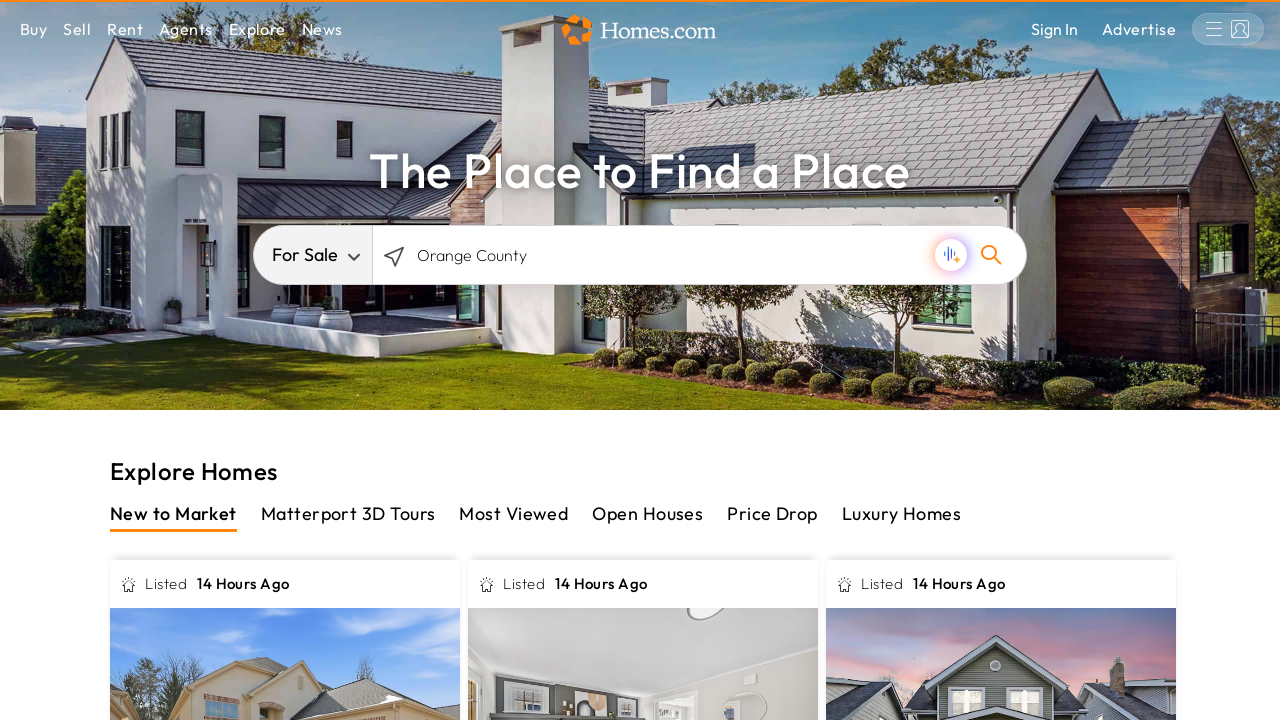

Pressed Enter to submit county search on .multiselect-search
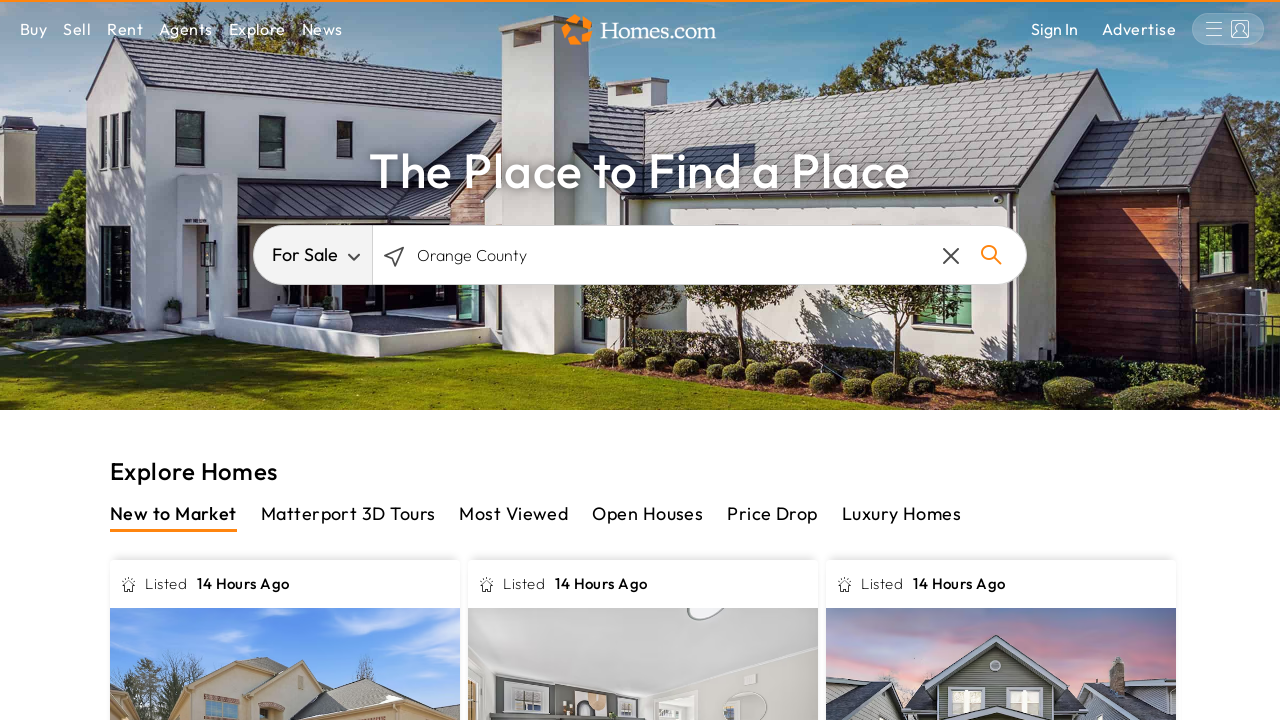

Property listings loaded successfully
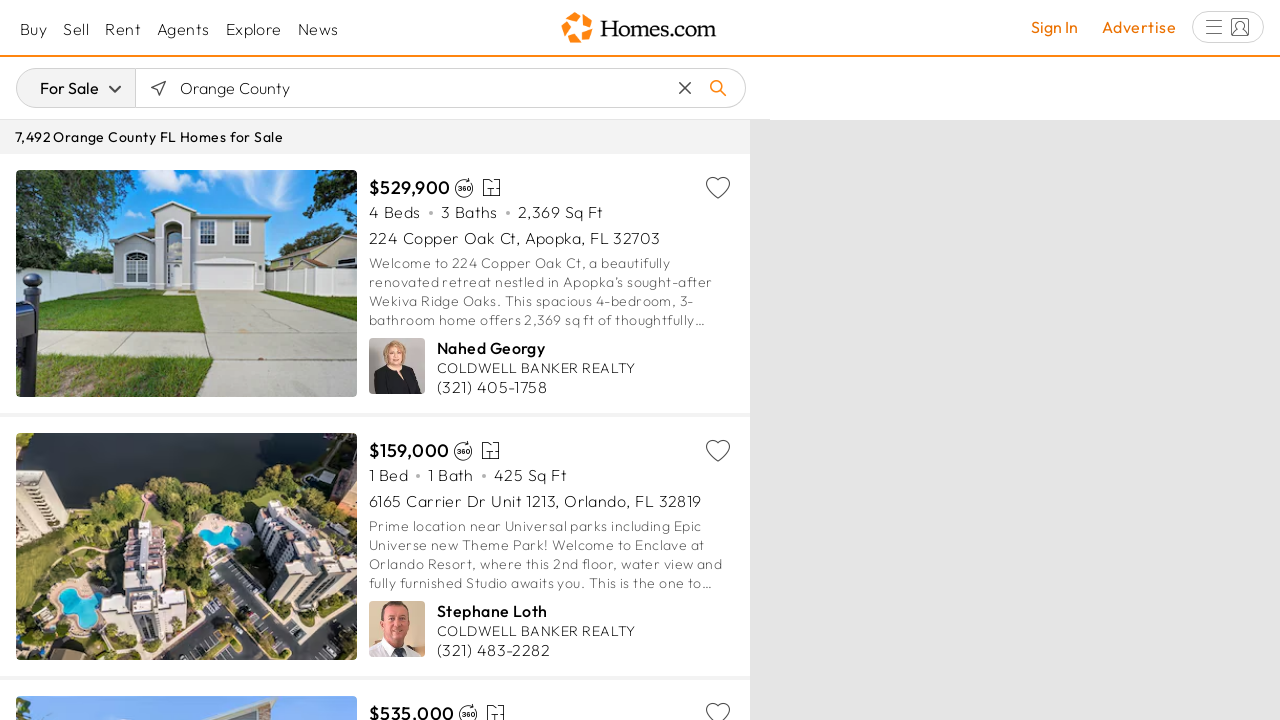

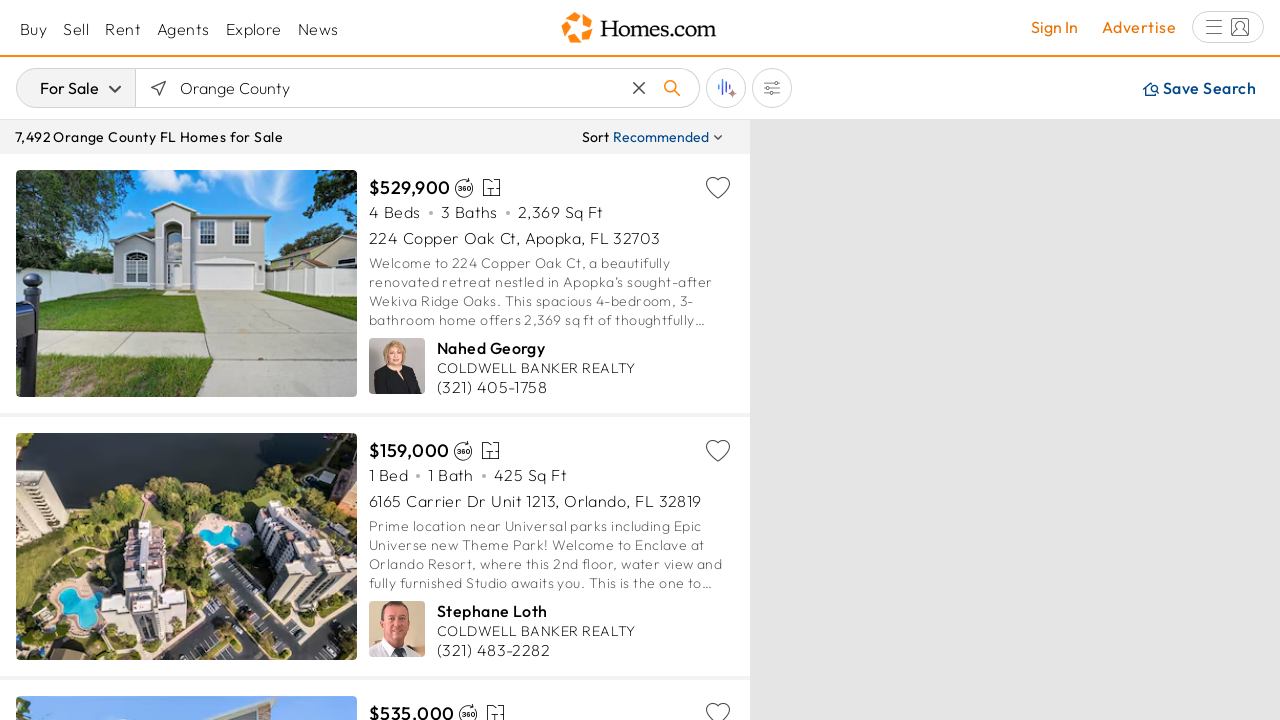